Tests dynamic loading by clicking a start button and waiting for a hidden element to become visible, then verifying the "Hello World!" text appears

Starting URL: http://the-internet.herokuapp.com/dynamic_loading/1

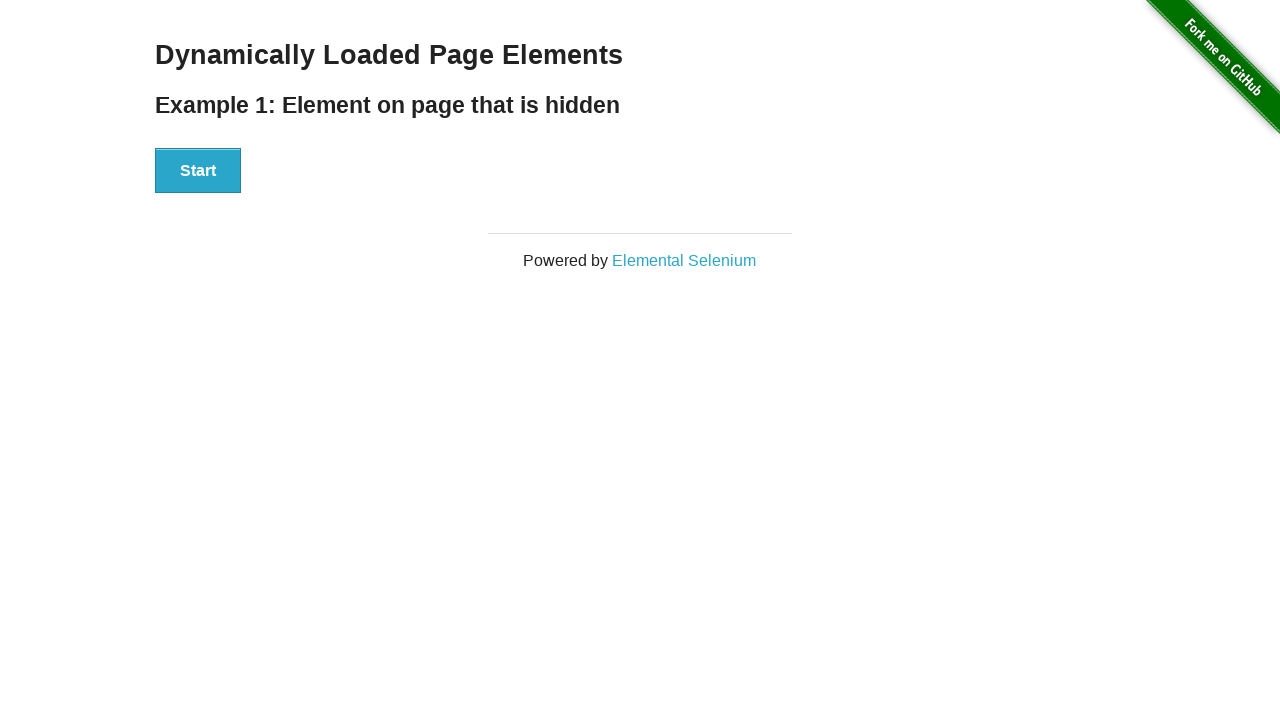

Clicked the start button to initiate dynamic loading at (198, 171) on xpath=//div[@id='start']/button
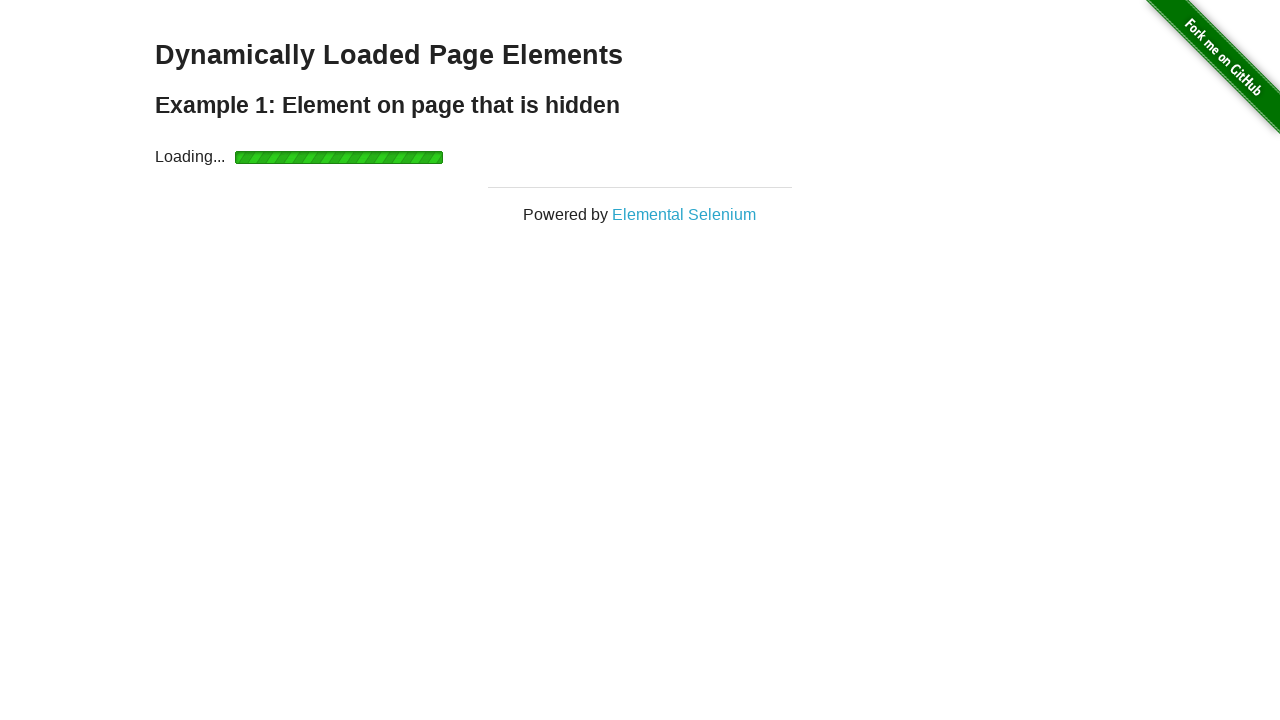

Waited for the finish element to become visible
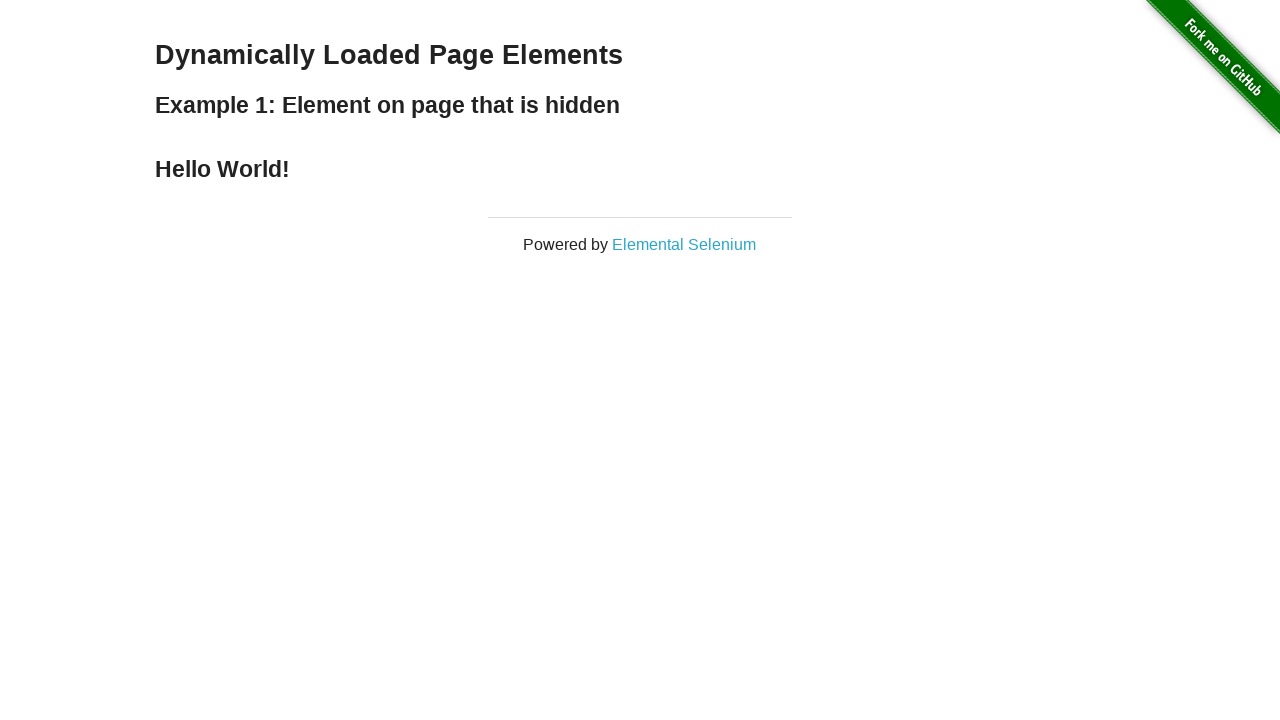

Retrieved text content from the finish element
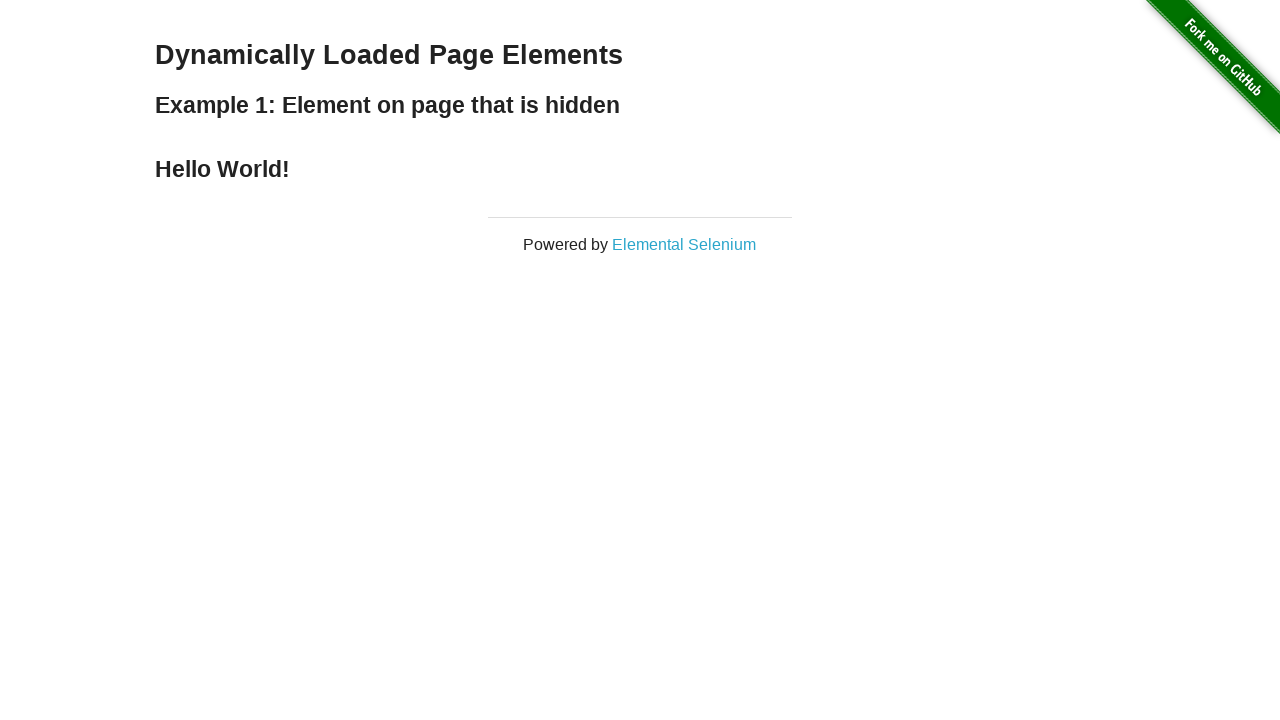

Verified that 'Hello World!' text appears in the finish element
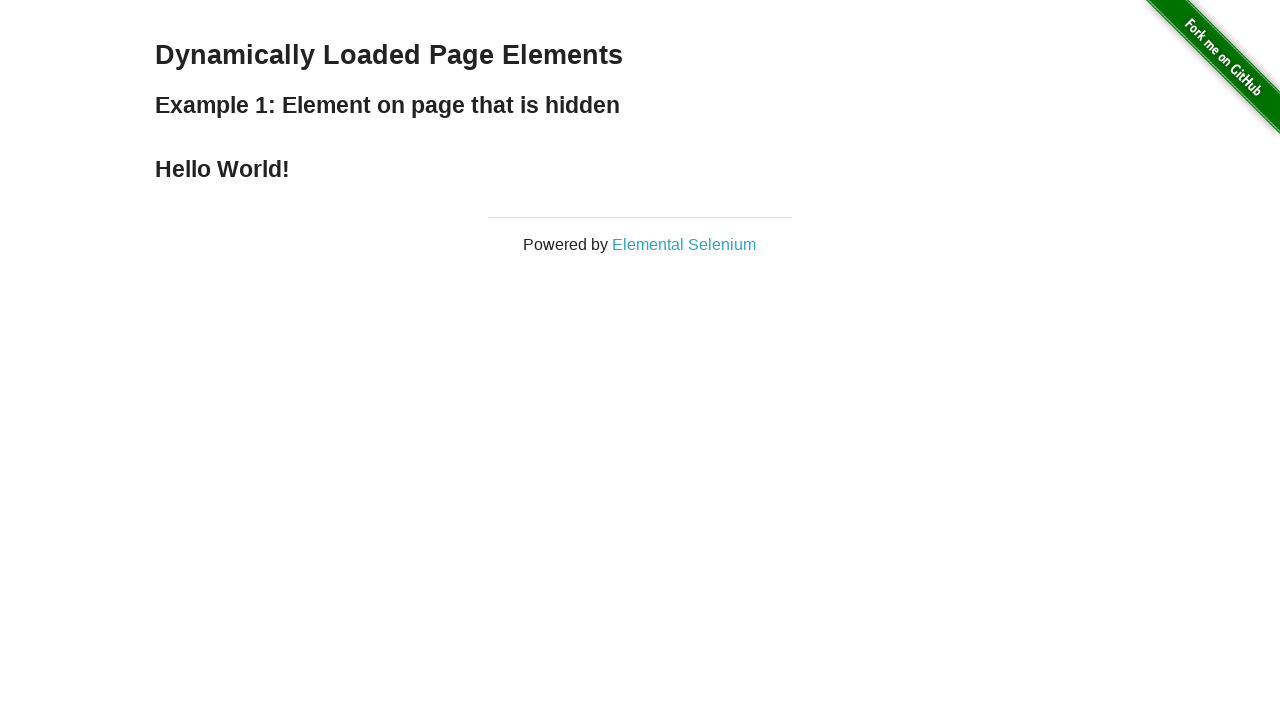

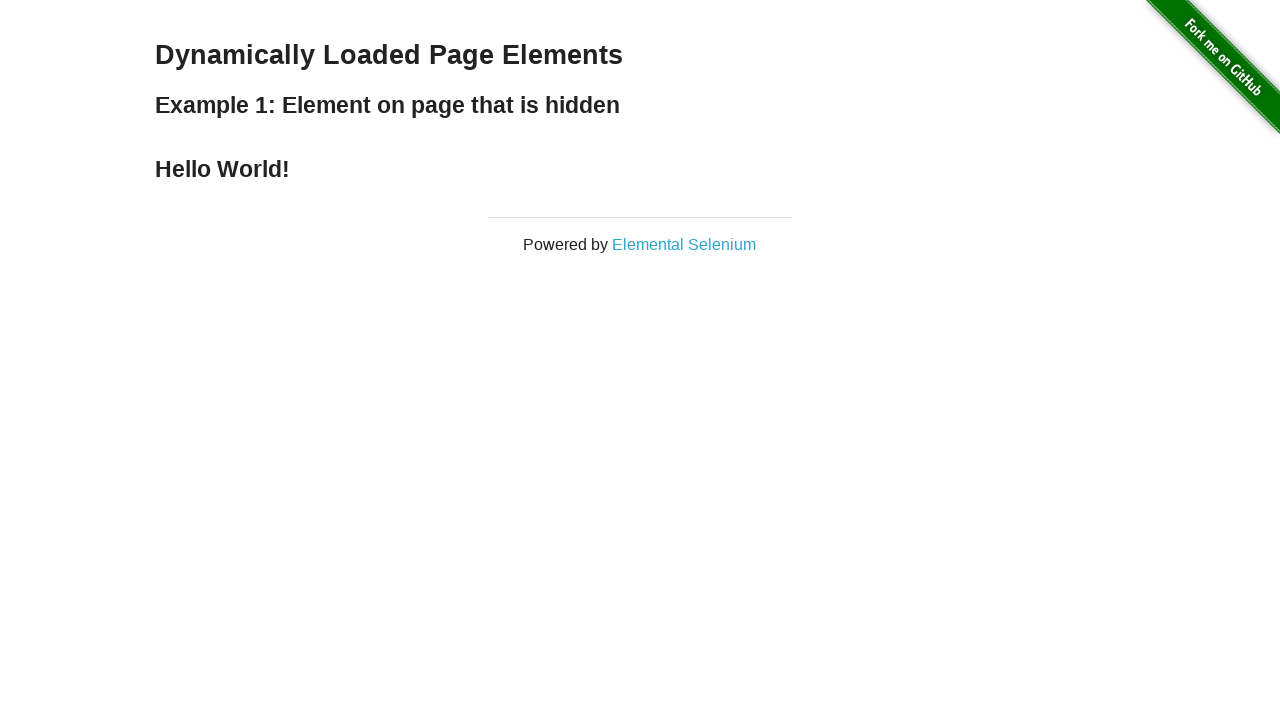